Tests the Python.org website by searching for "pycon" in the search box, verifying results are found, and then navigating to the blogs section.

Starting URL: http://www.python.org

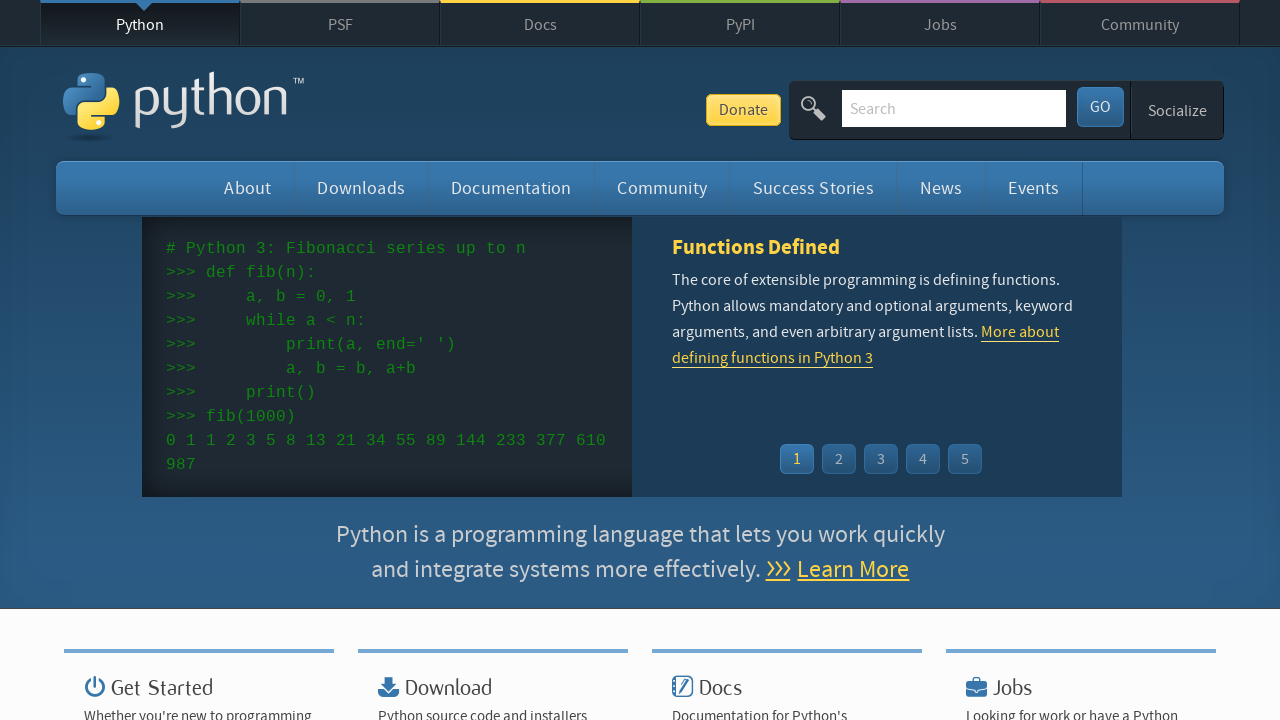

Filled search box with 'pycon' on input[name='q']
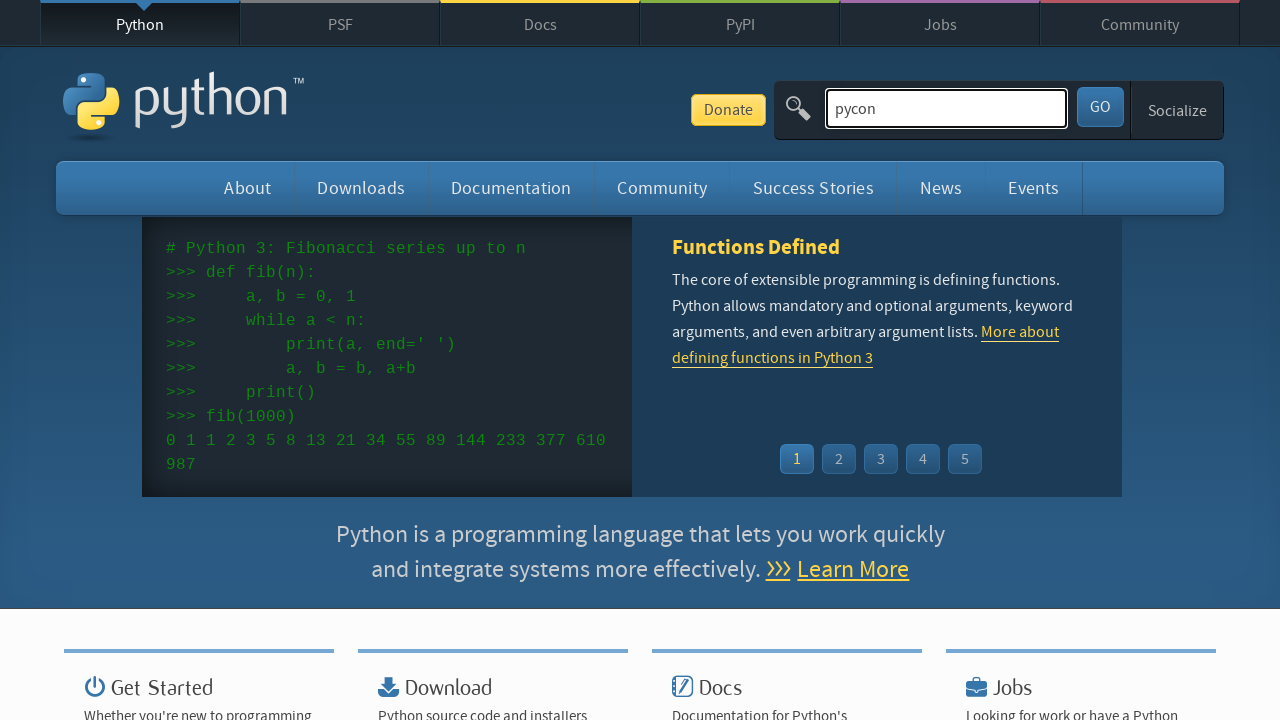

Pressed Enter to submit search on input[name='q']
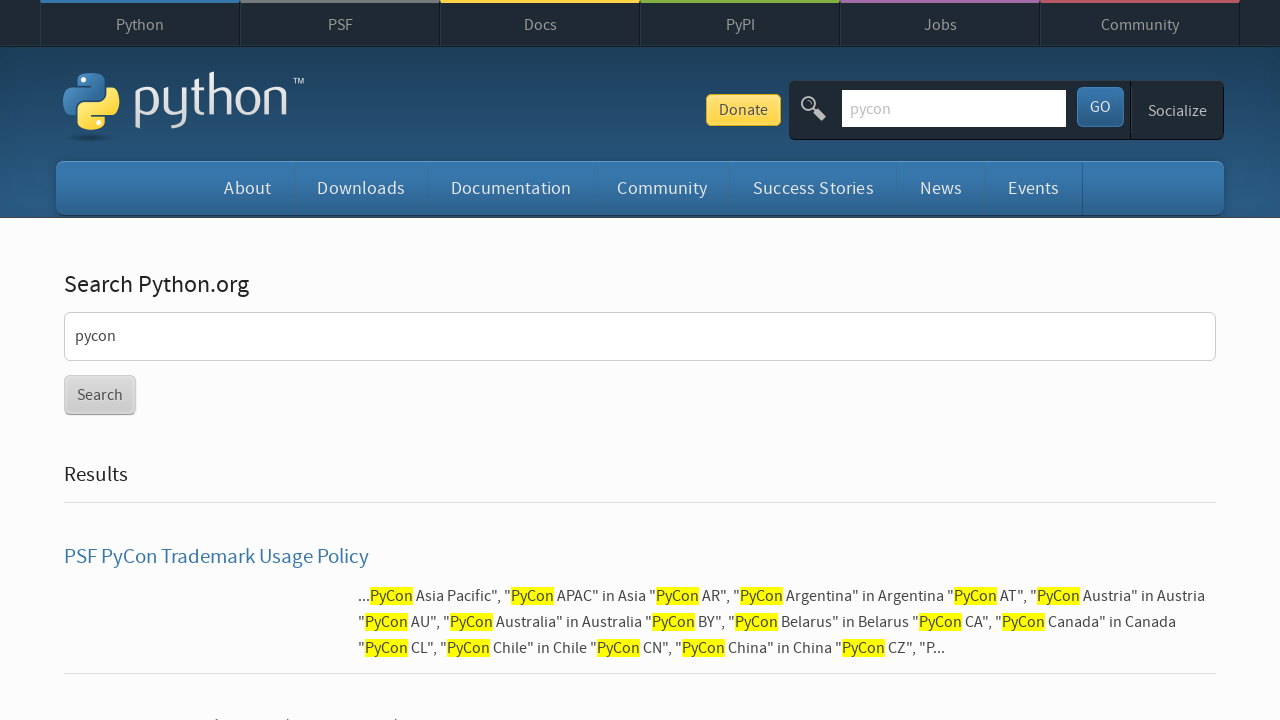

Search results page loaded
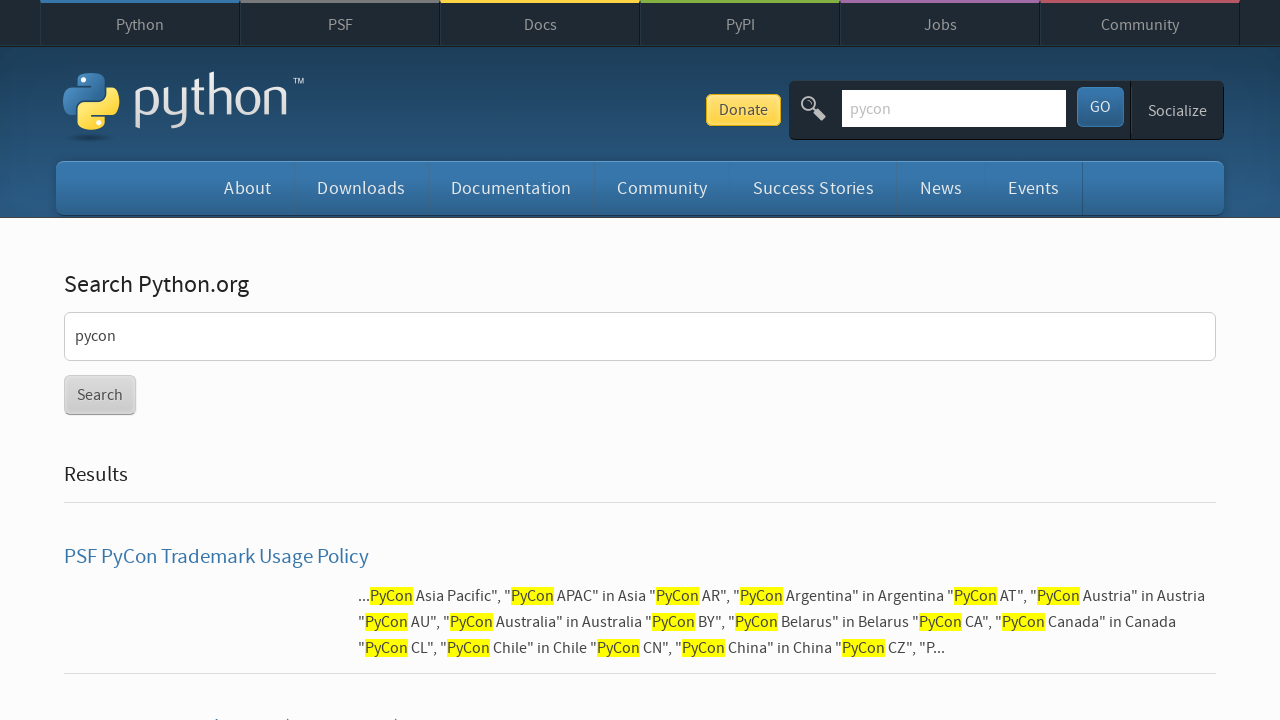

Clicked on Blogs link at (941, 188) on a[href='/blogs/']
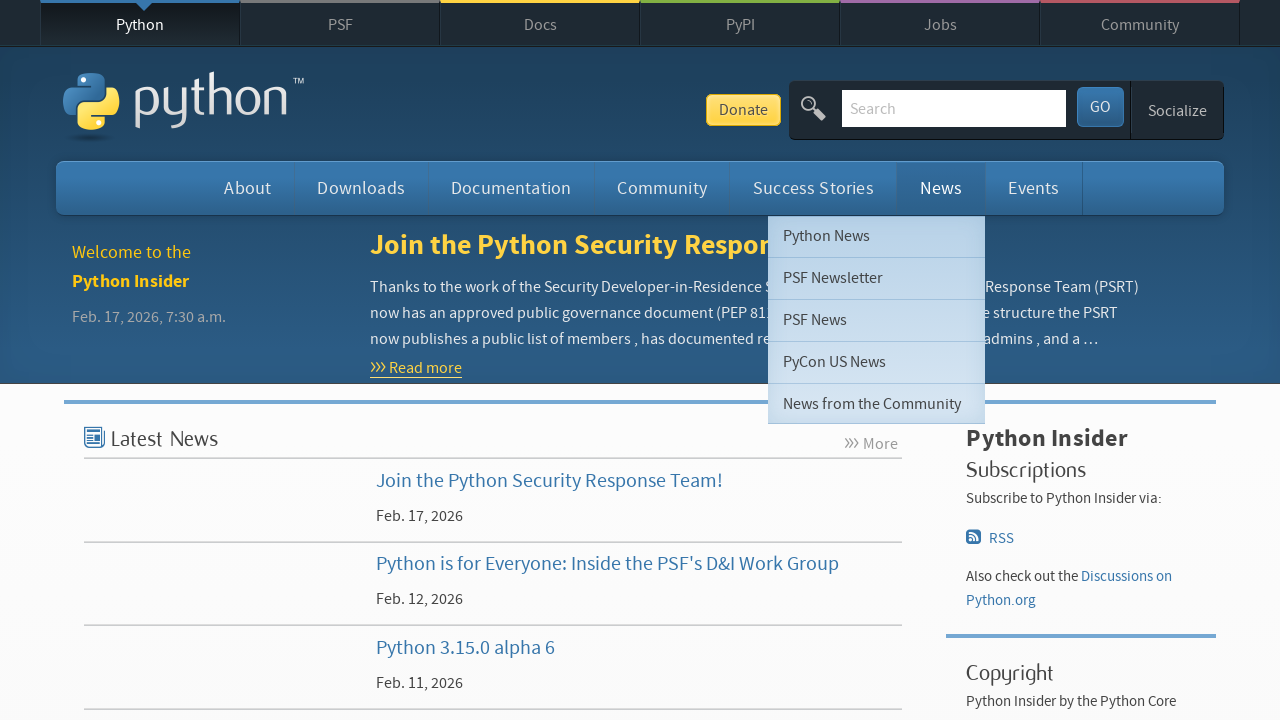

Blogs page loaded
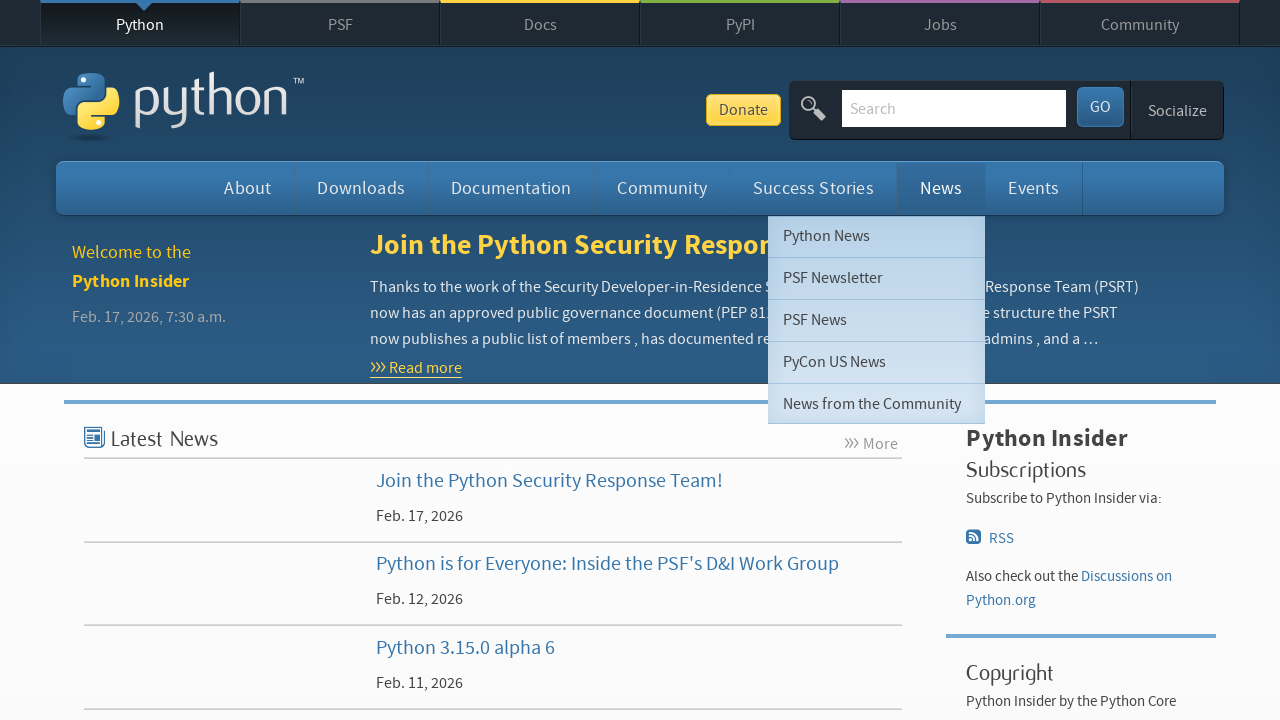

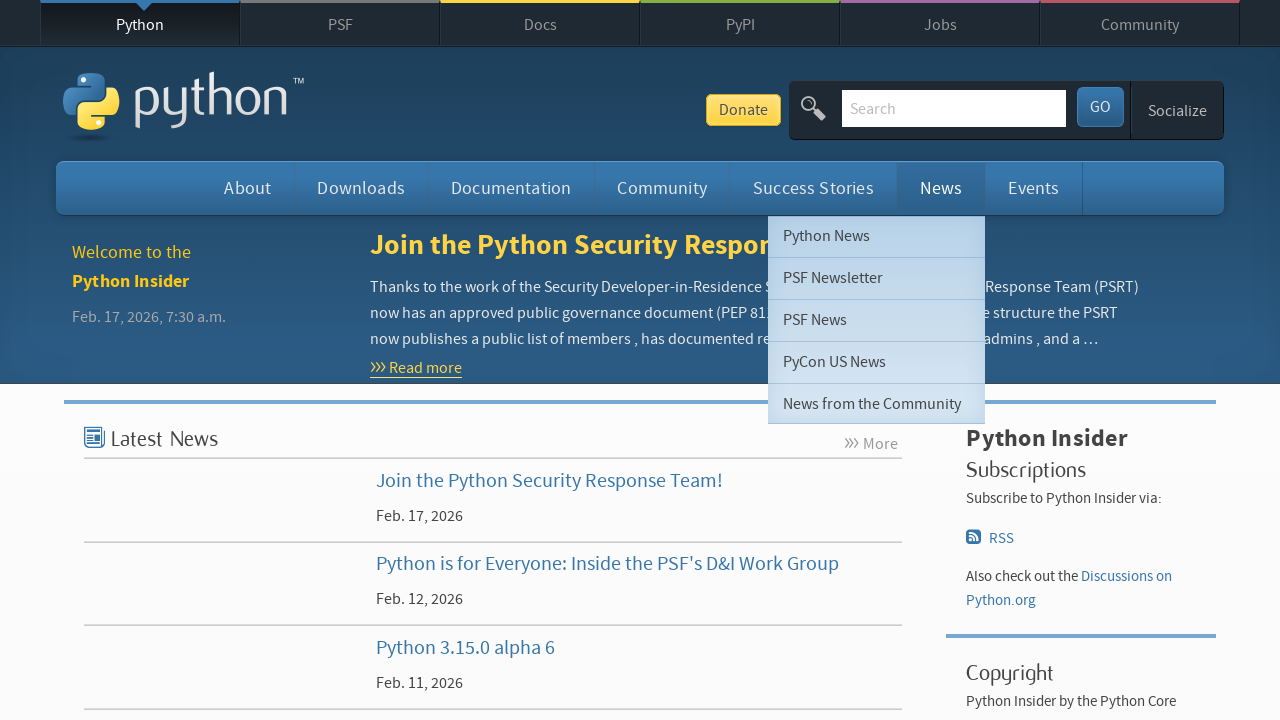